Tests an e-commerce flow by browsing products, selecting a Selenium product, and adding it to the shopping cart on the RahulShettyAcademy Angular demo application.

Starting URL: https://rahulshettyacademy.com/angularAppdemo/

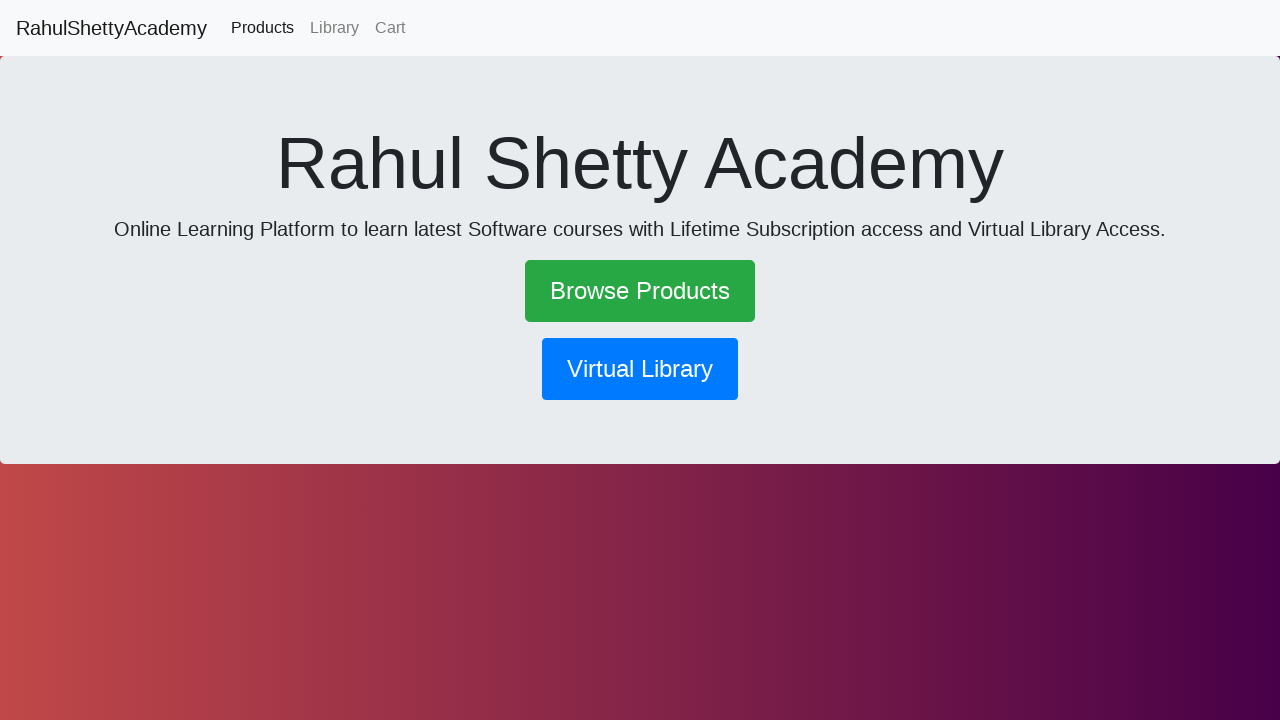

Clicked 'Browse Products' link at (640, 291) on text=Browse Products
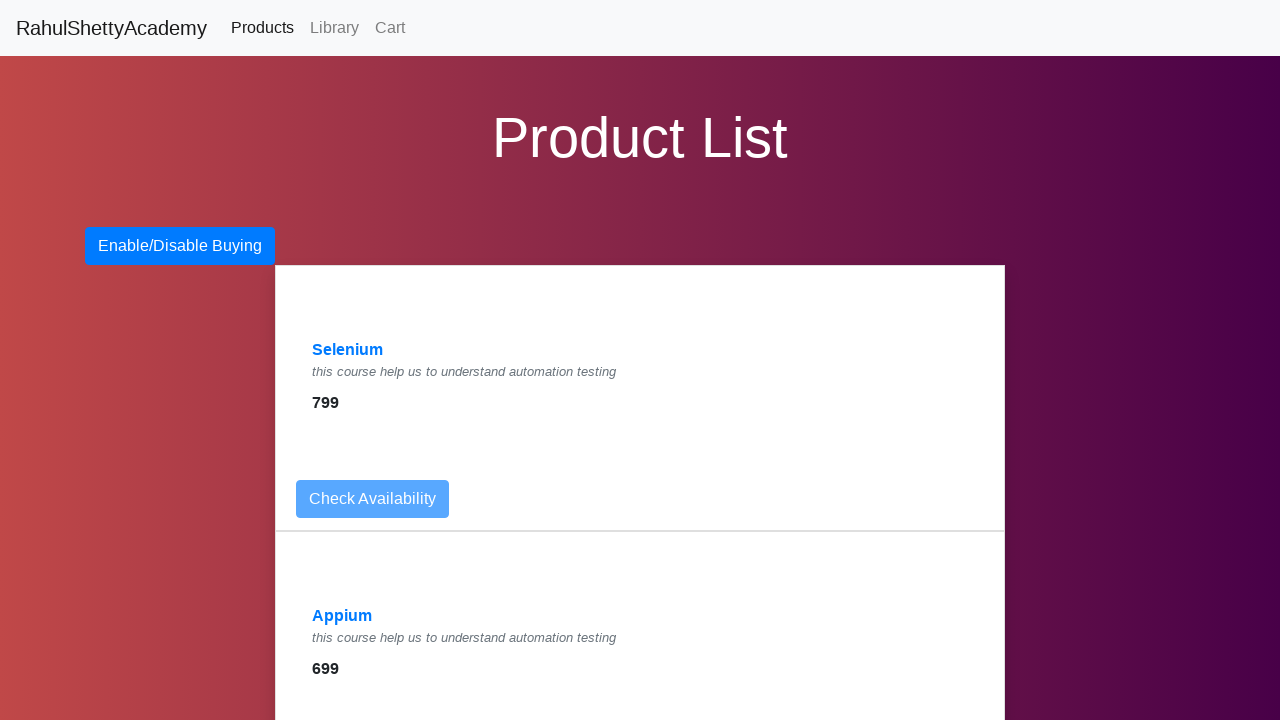

Clicked 'Selenium' product link at (348, 350) on text=Selenium
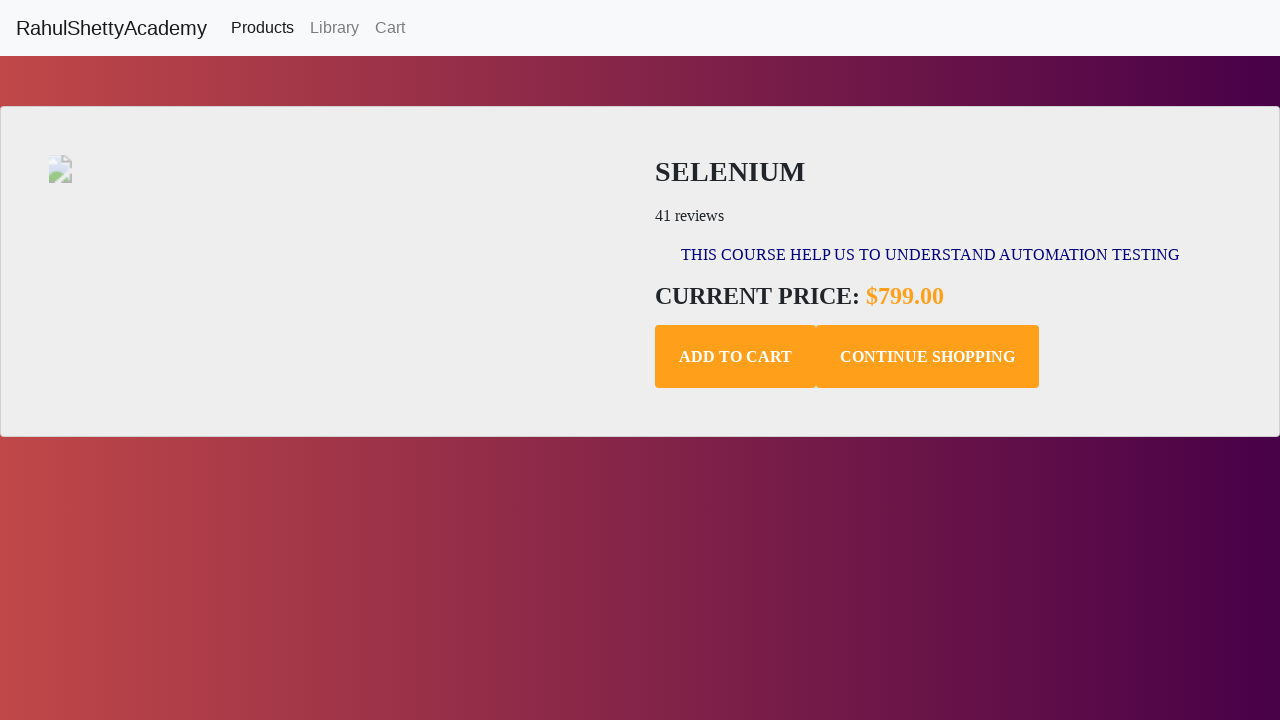

Clicked 'Add to Cart' button for Selenium product at (736, 357) on .add-to-cart
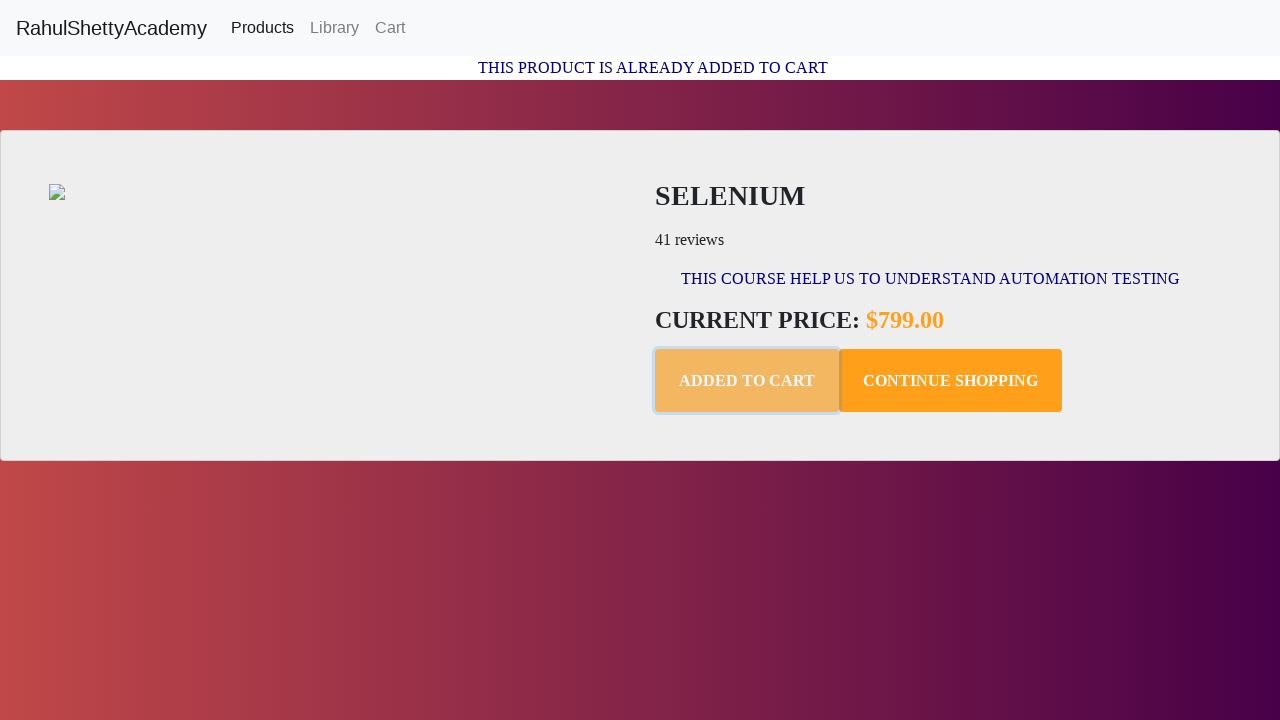

Confirmation message appeared after adding item to cart
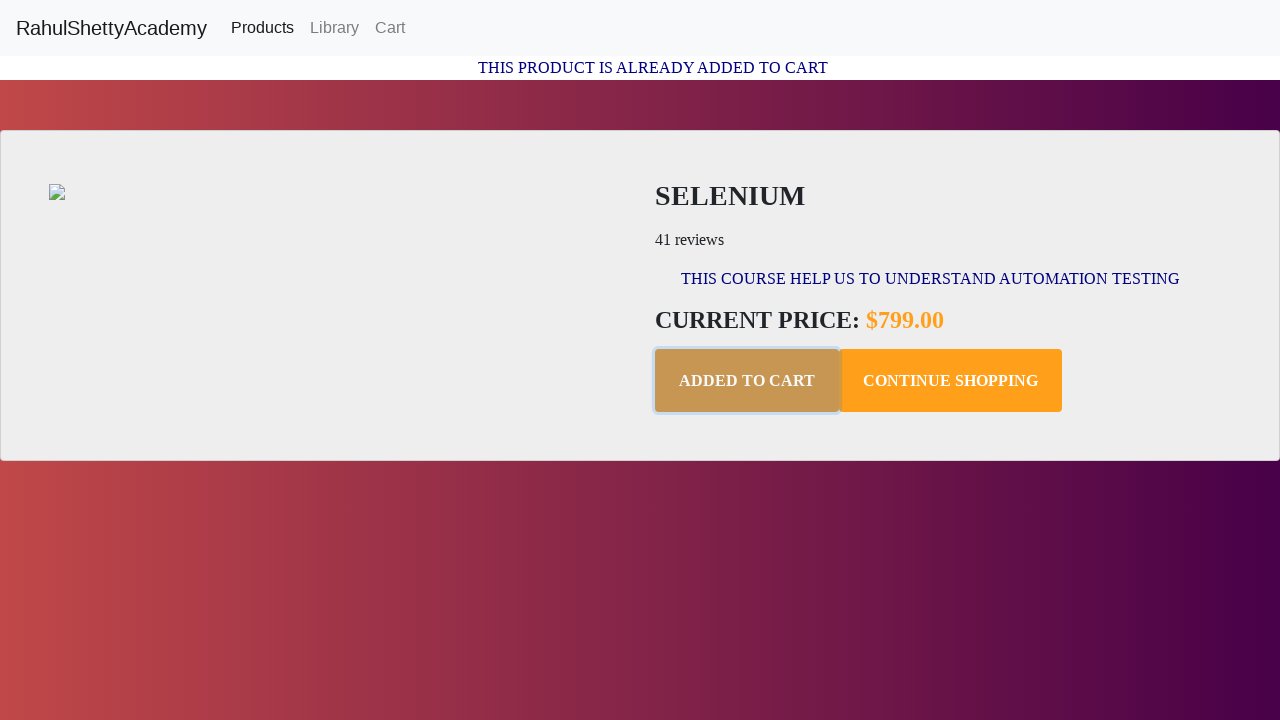

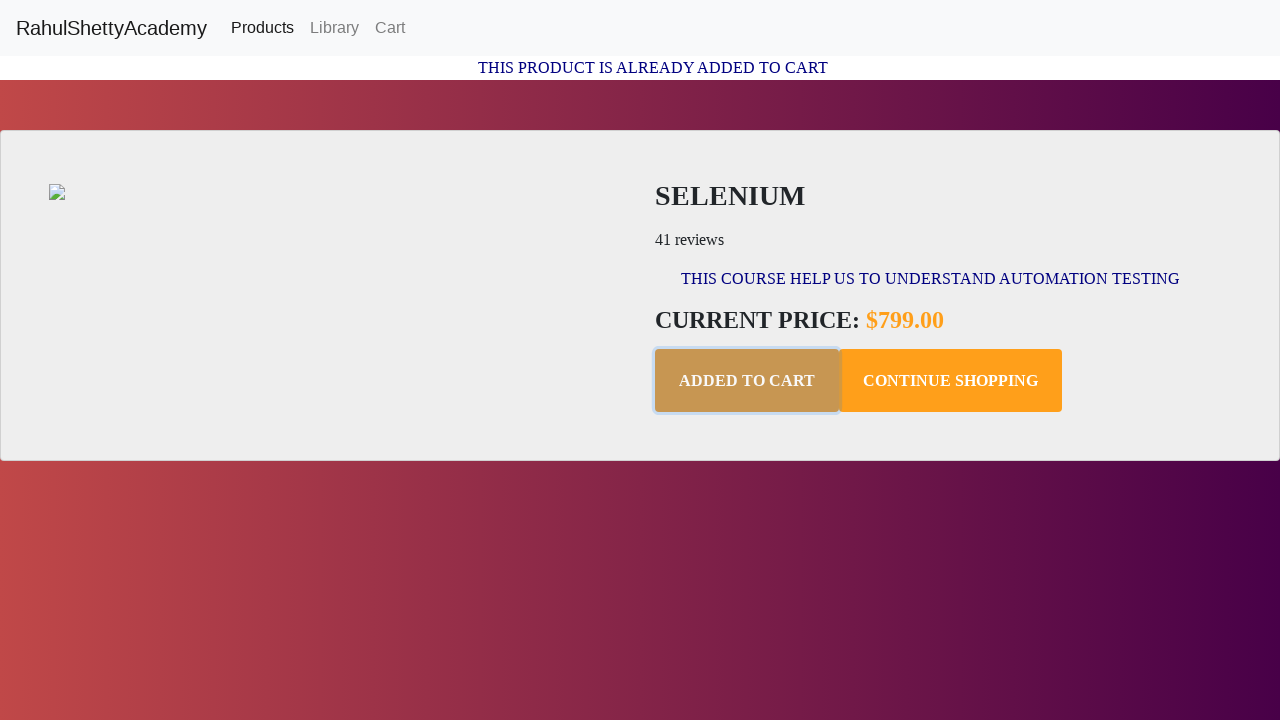